Tests YopMail temporary email service by entering an email address prefix to access the inbox and switching to the email content iframe.

Starting URL: https://yopmail.com

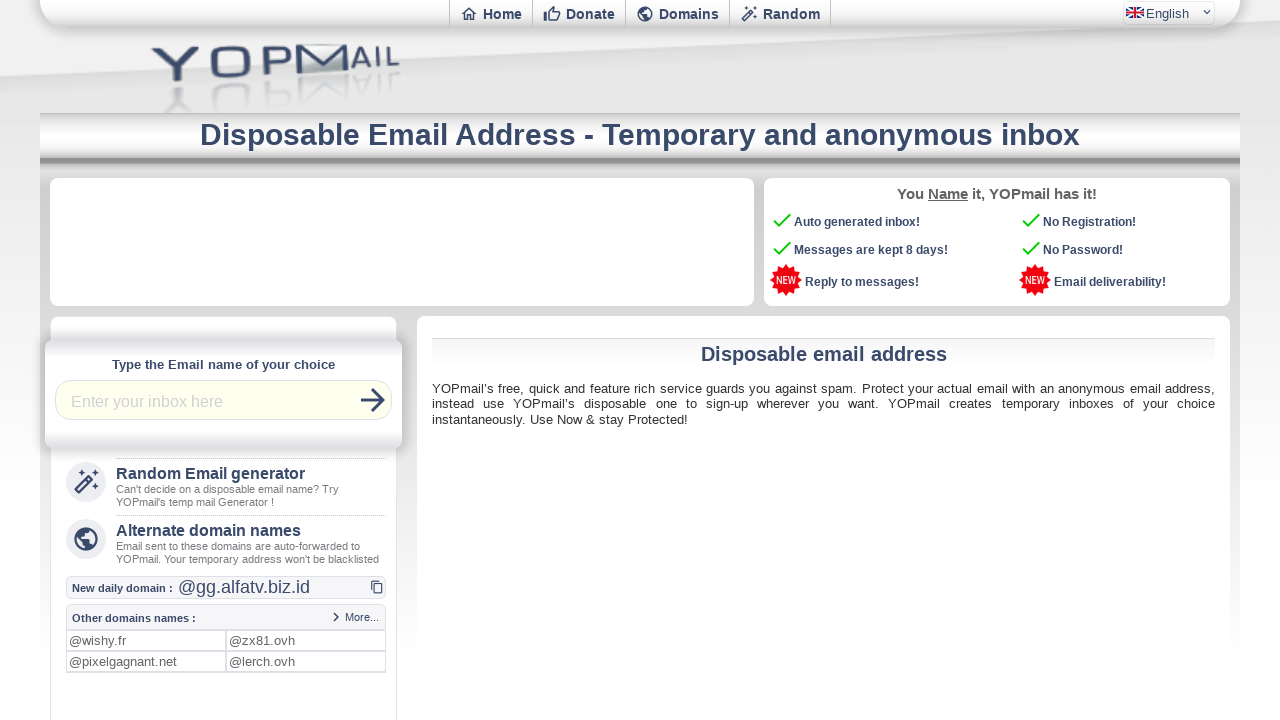

Email input field became visible
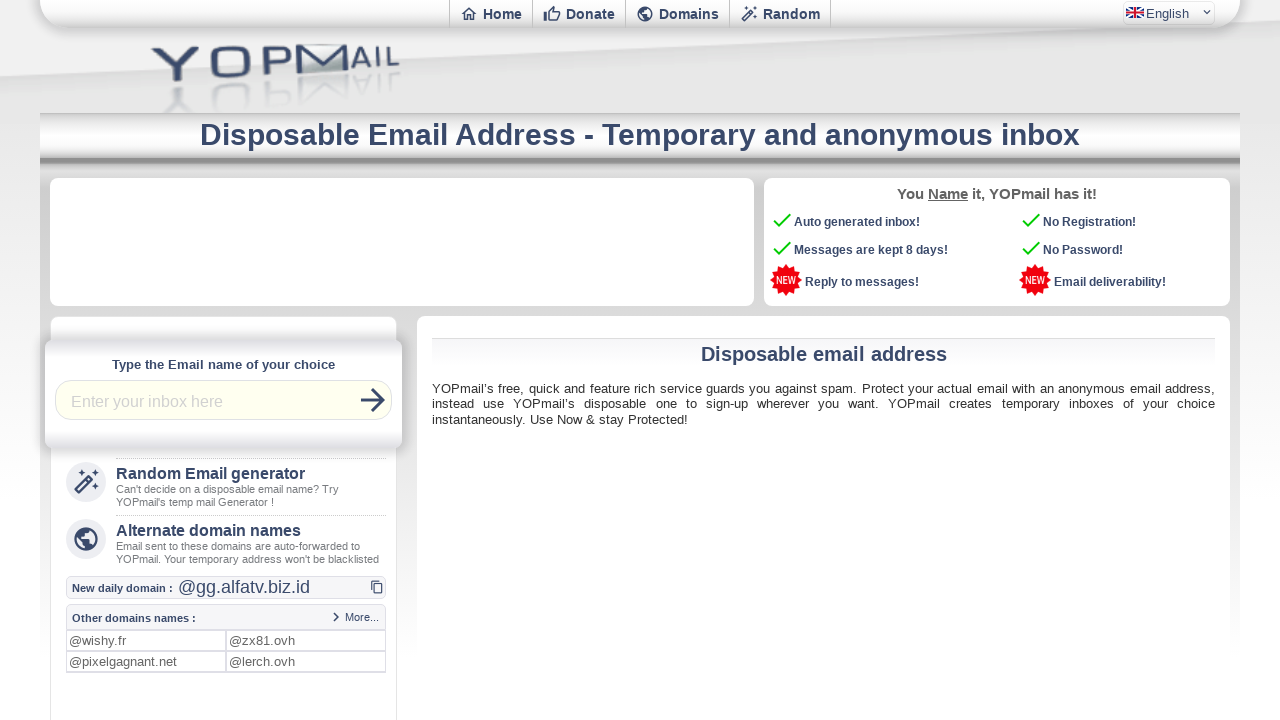

Entered 'automationtest' as email address prefix on #login
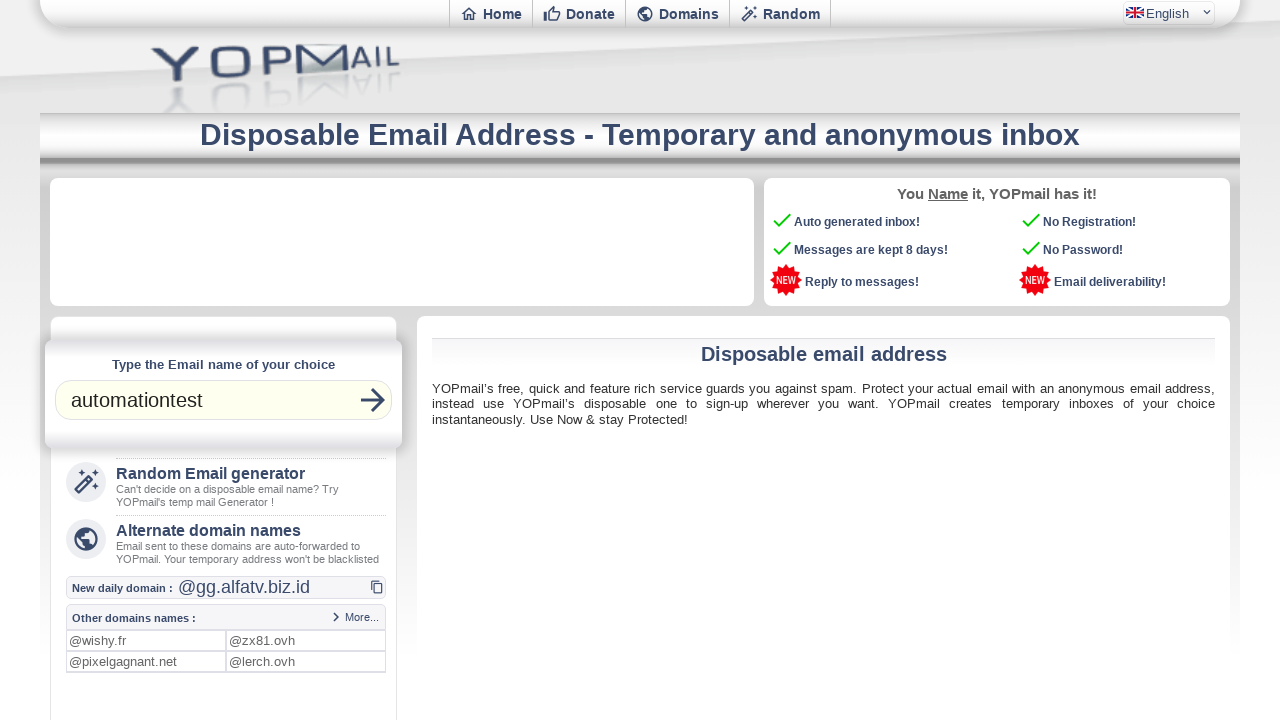

Clicked arrow button to access inbox at (373, 400) on i.material-icons-outlined.f36
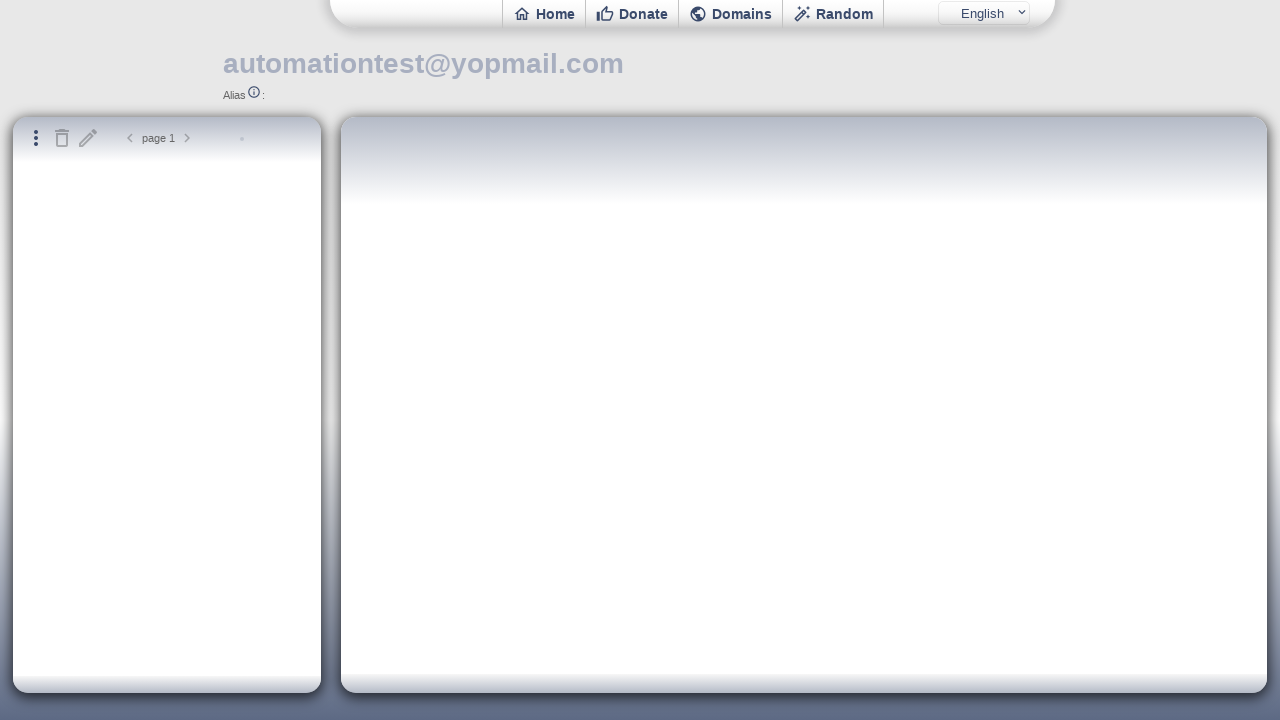

Email content iframe loaded
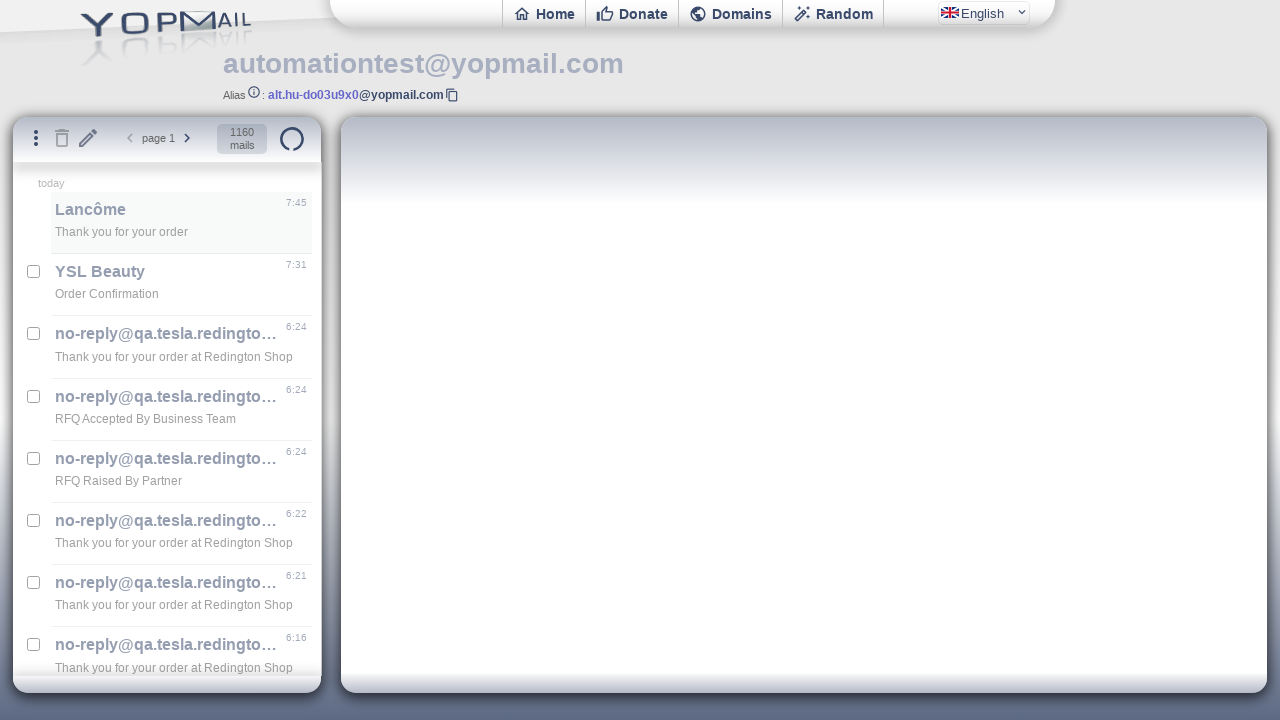

Located and switched to email content iframe
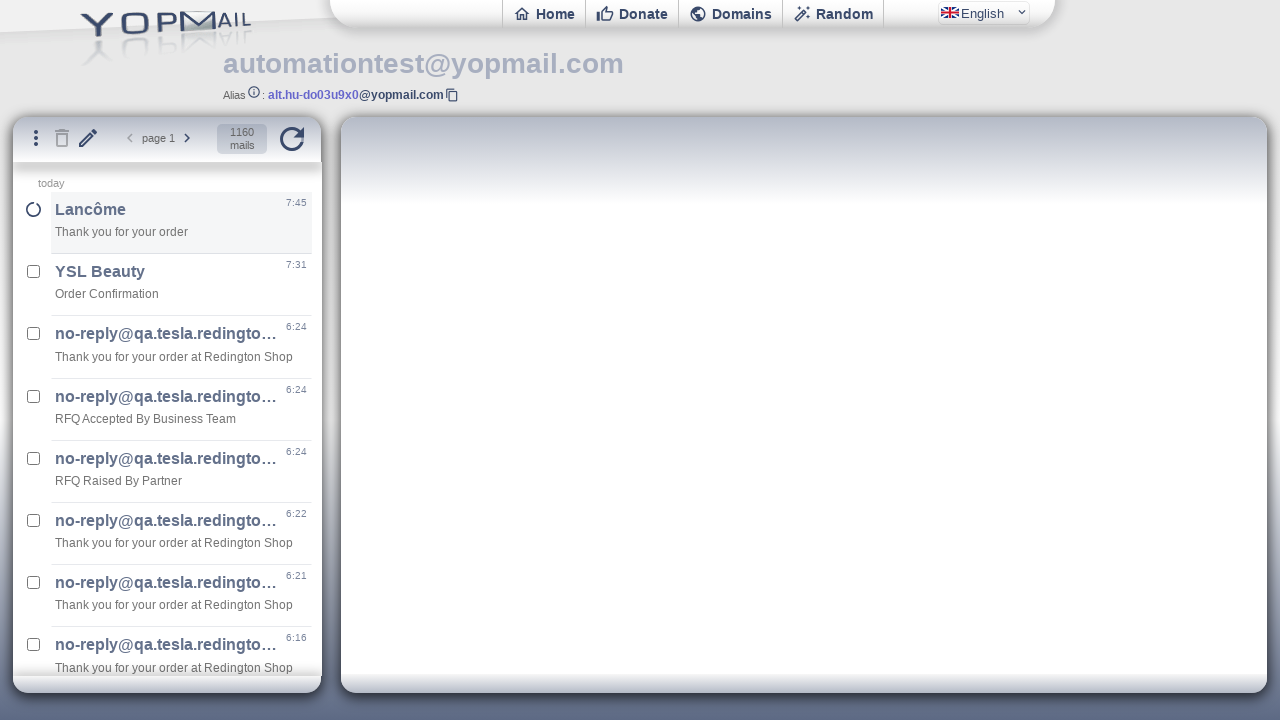

Email content loaded within iframe
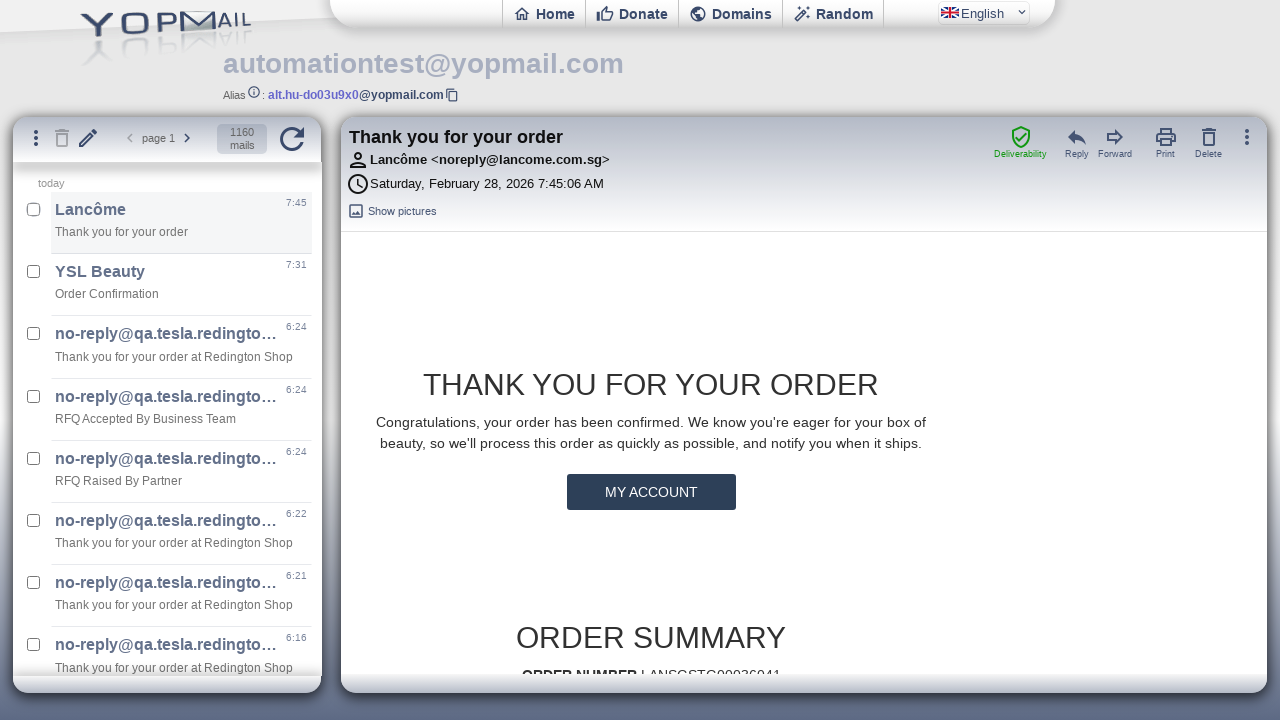

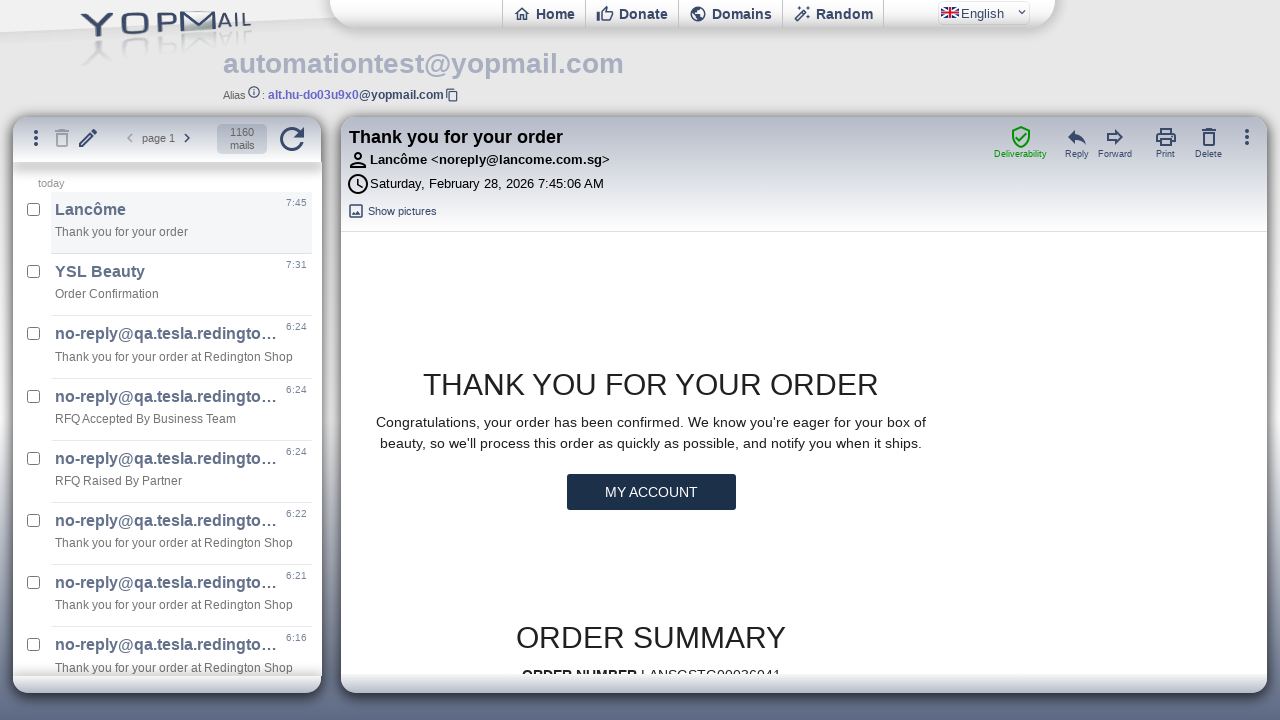